Tests JavaScript alert handling by triggering an alert, reading its text, and accepting it

Starting URL: https://the-internet.herokuapp.com/javascript_alerts

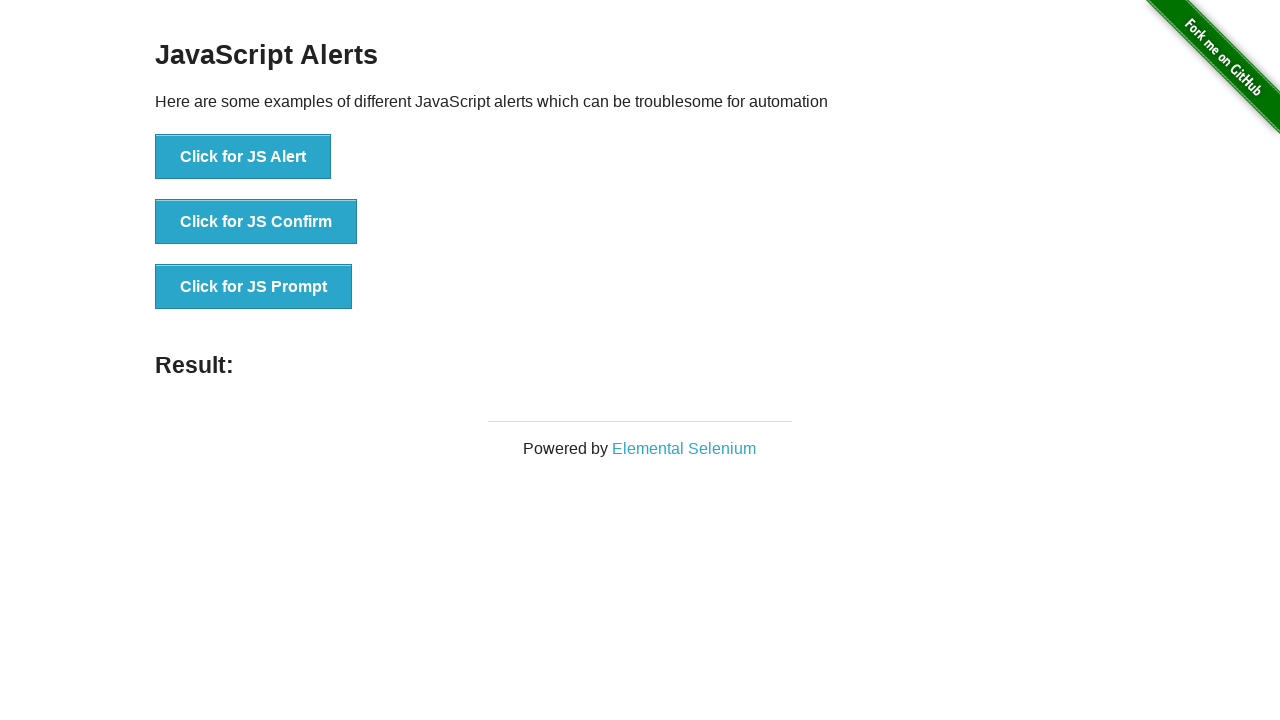

Clicked 'Click for JS Alert' button to trigger JavaScript alert at (243, 157) on xpath=//button[normalize-space()='Click for JS Alert']
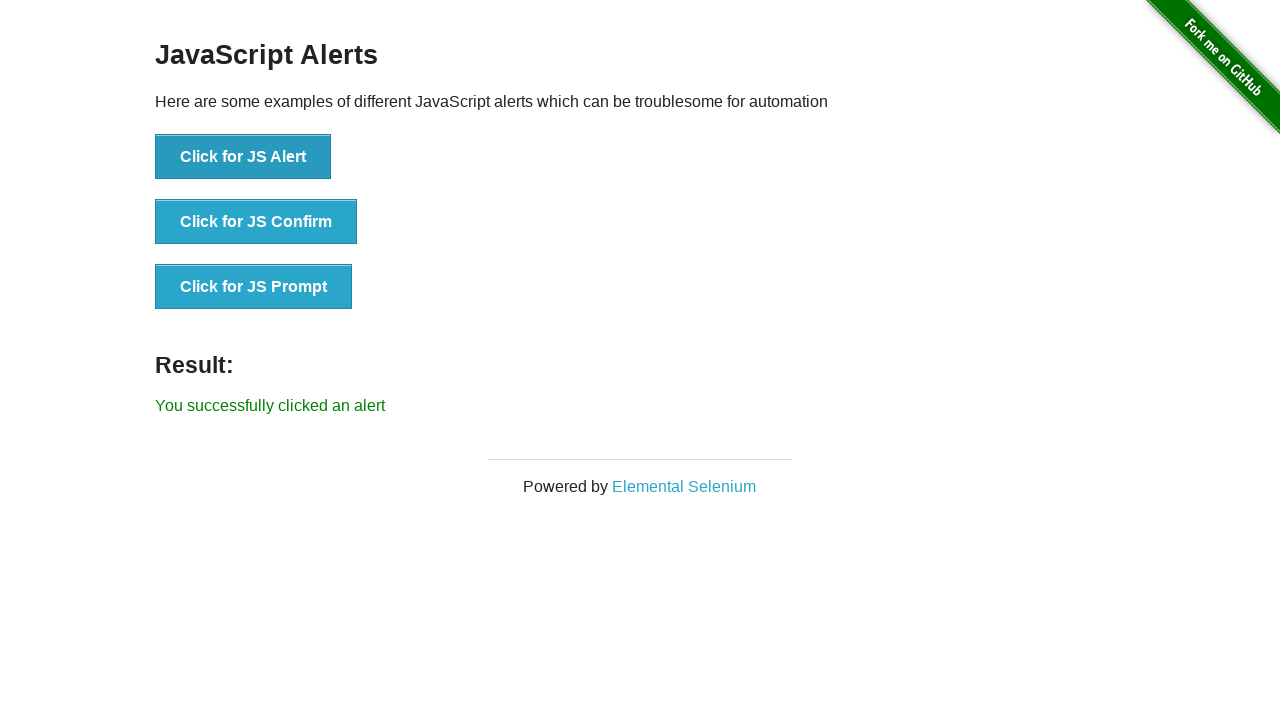

Set up dialog event listener to accept alert
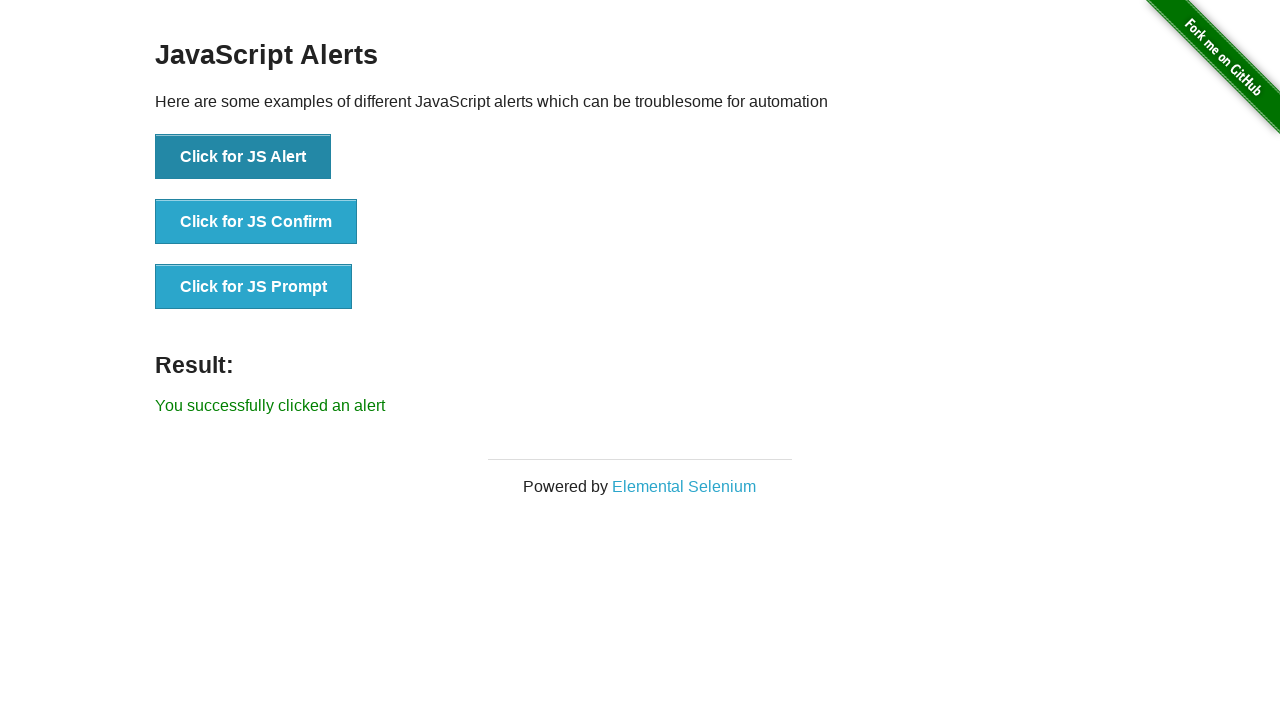

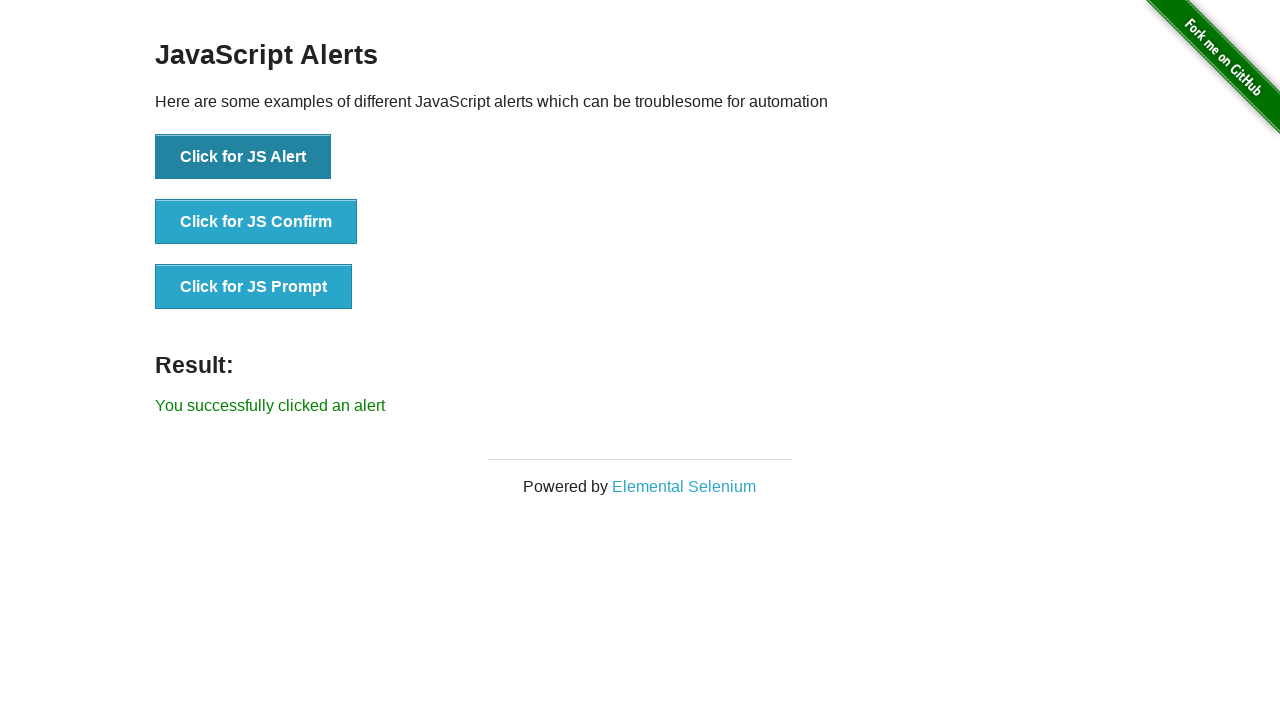